Verifies that the "Register Now" button is displayed on the HireRight homepage and contains the expected text

Starting URL: https://www.hireright.com

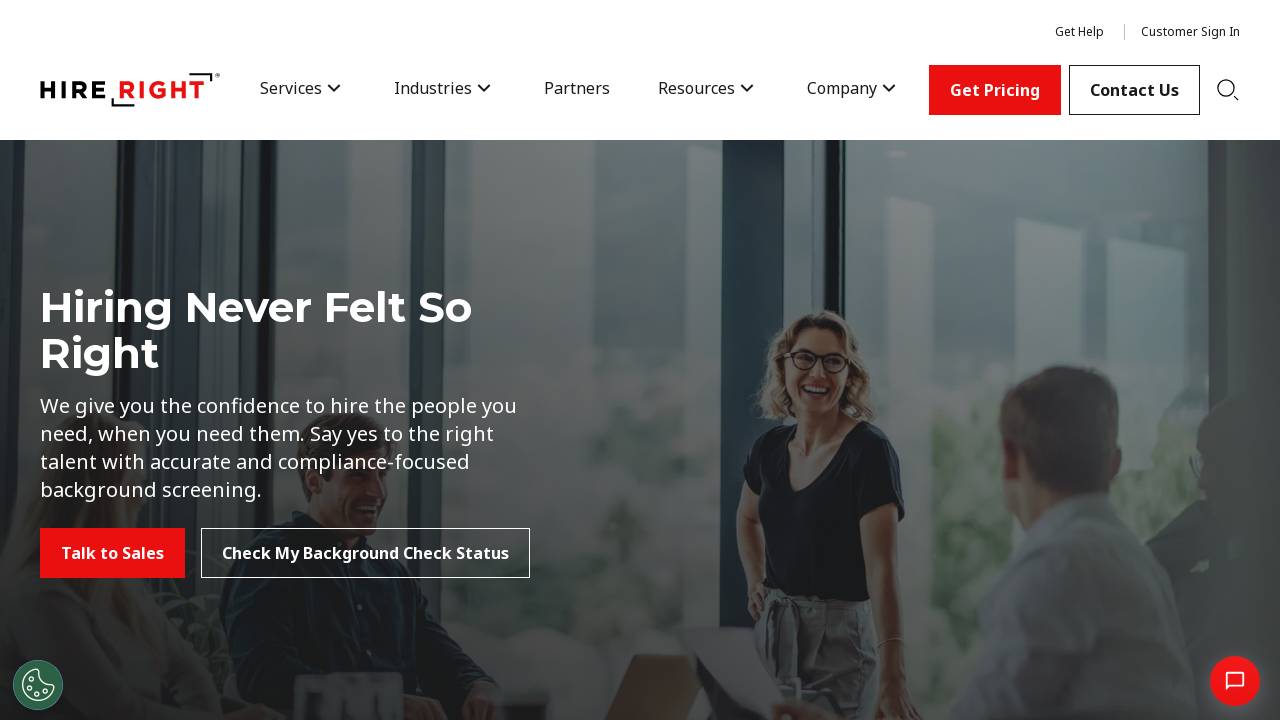

Navigated to HireRight homepage
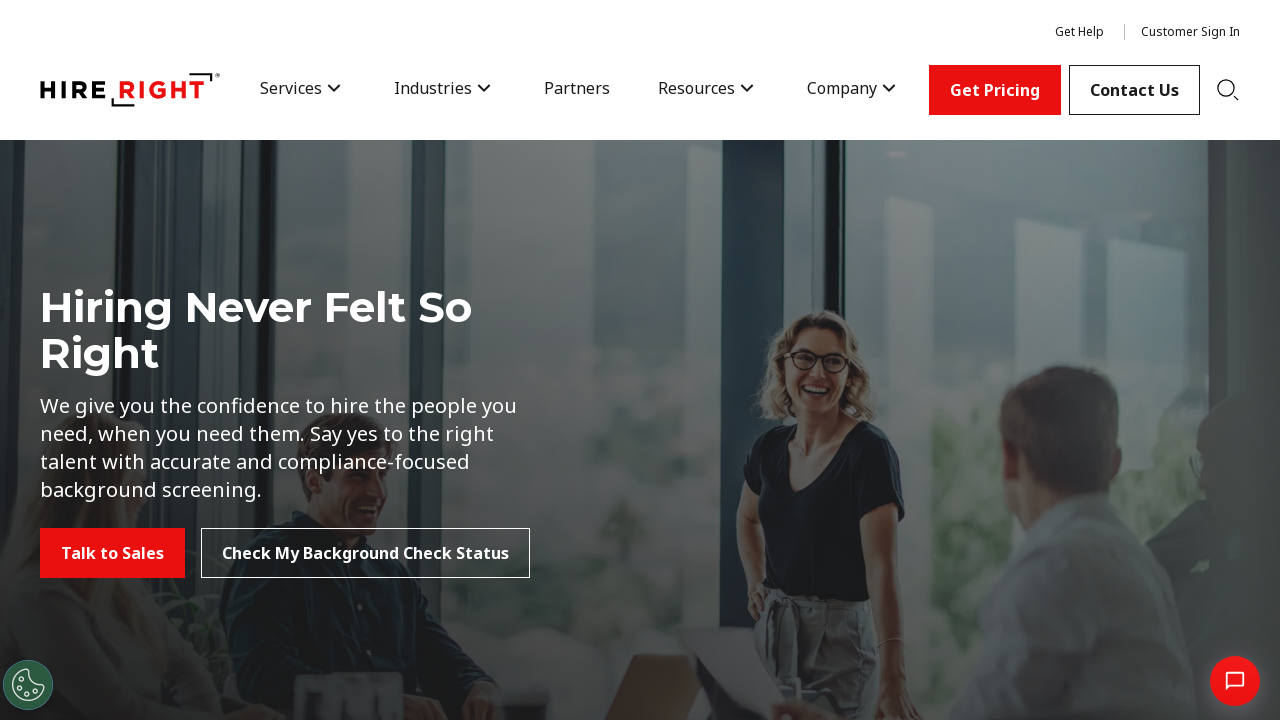

Located Register Now button element
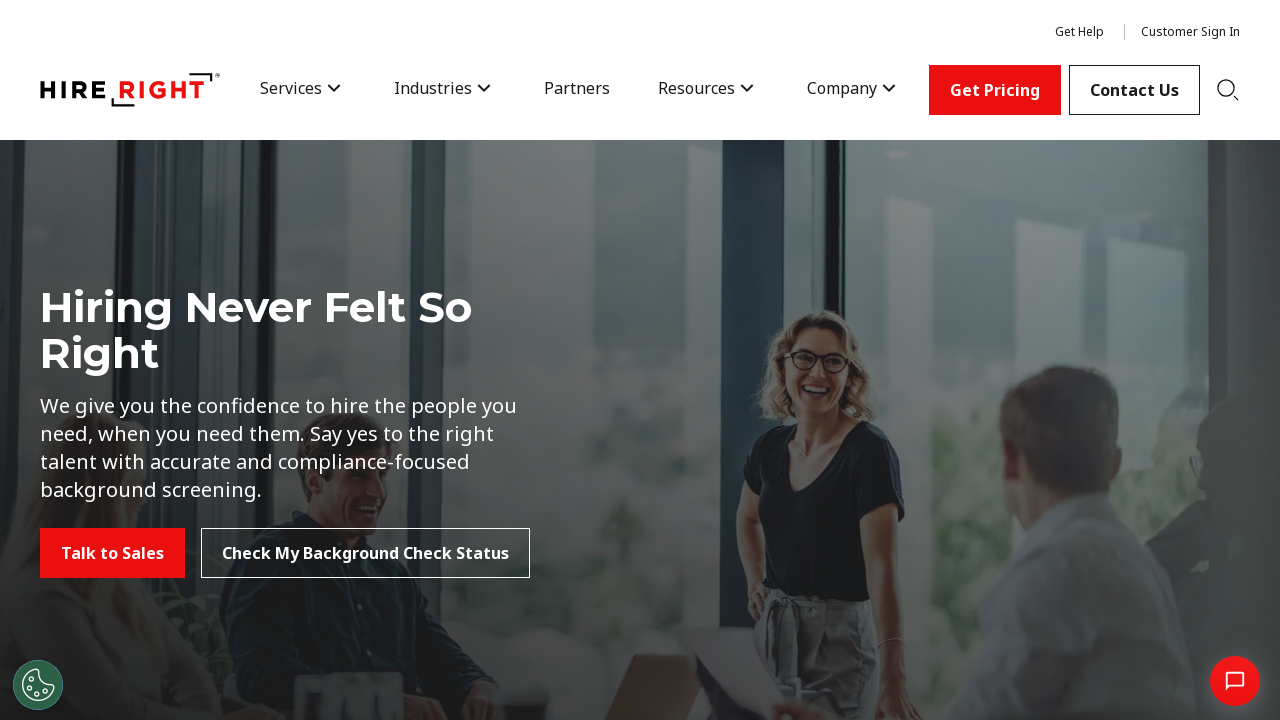

Register Now button is visible on the page
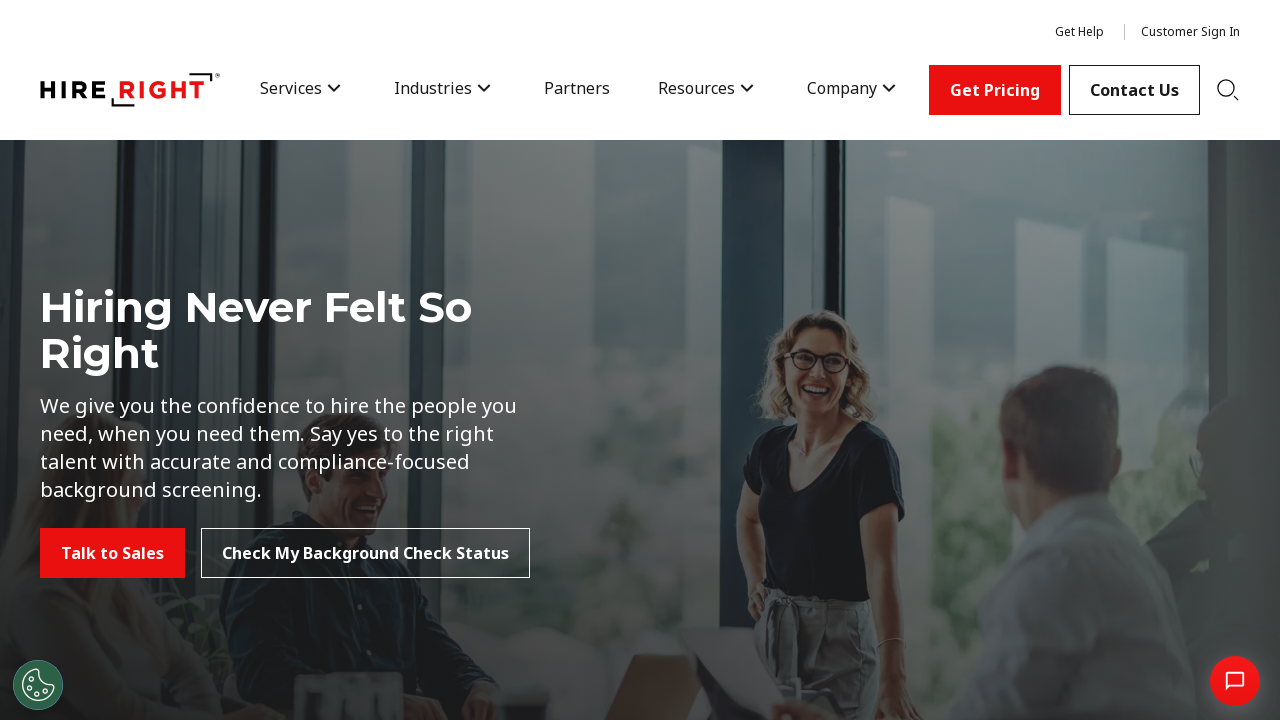

Verified Register Now button contains expected text
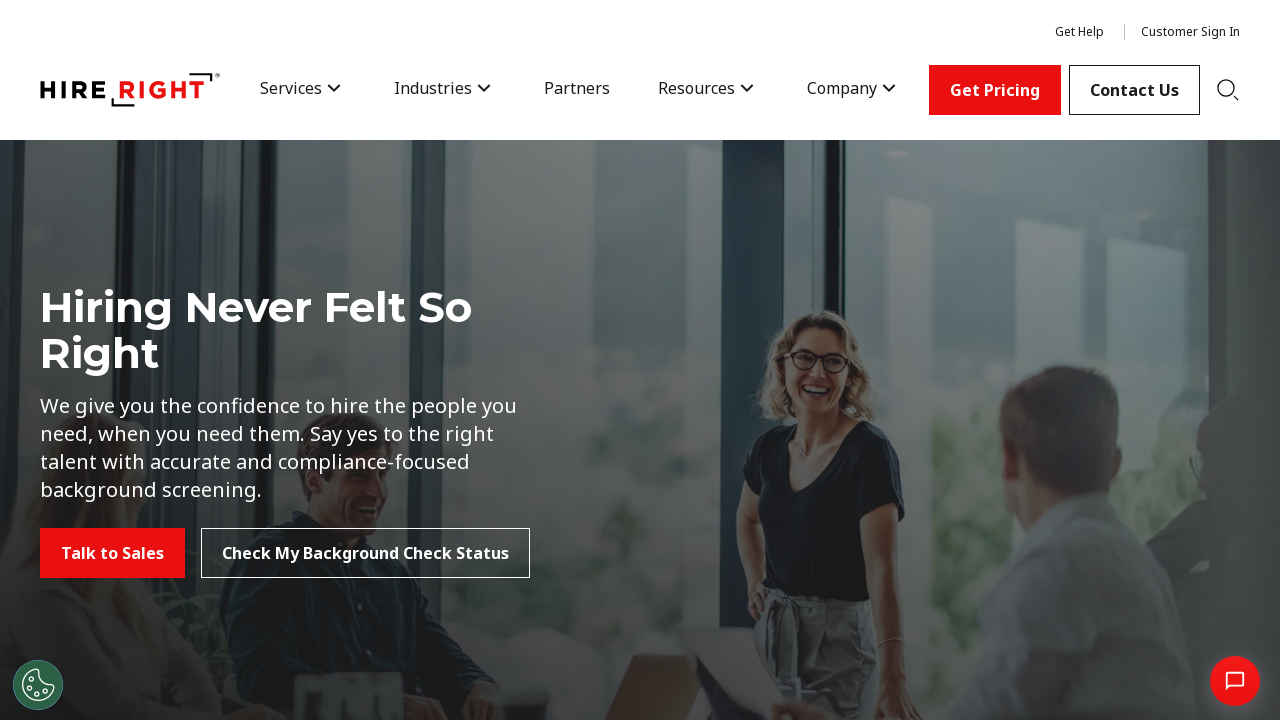

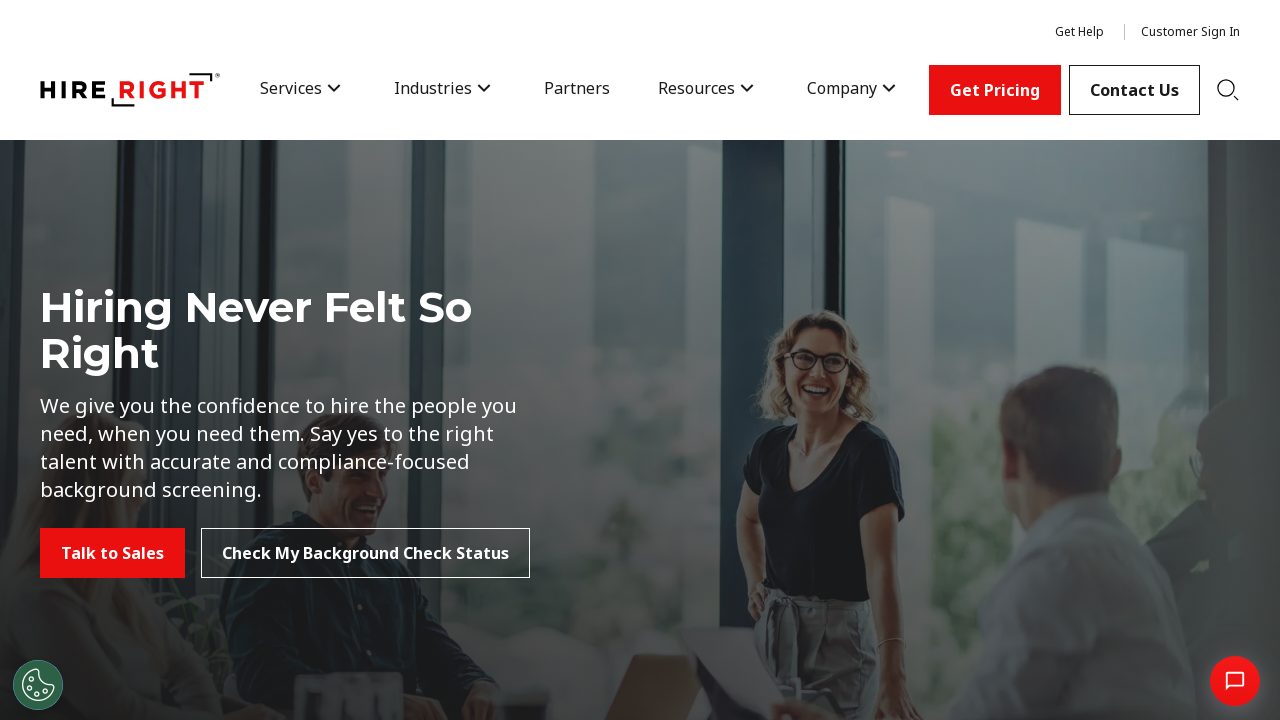